Tests the datalist input by entering a custom value and then iterating through predefined datalist options.

Starting URL: https://bonigarcia.dev/selenium-webdriver-java/web-form.html

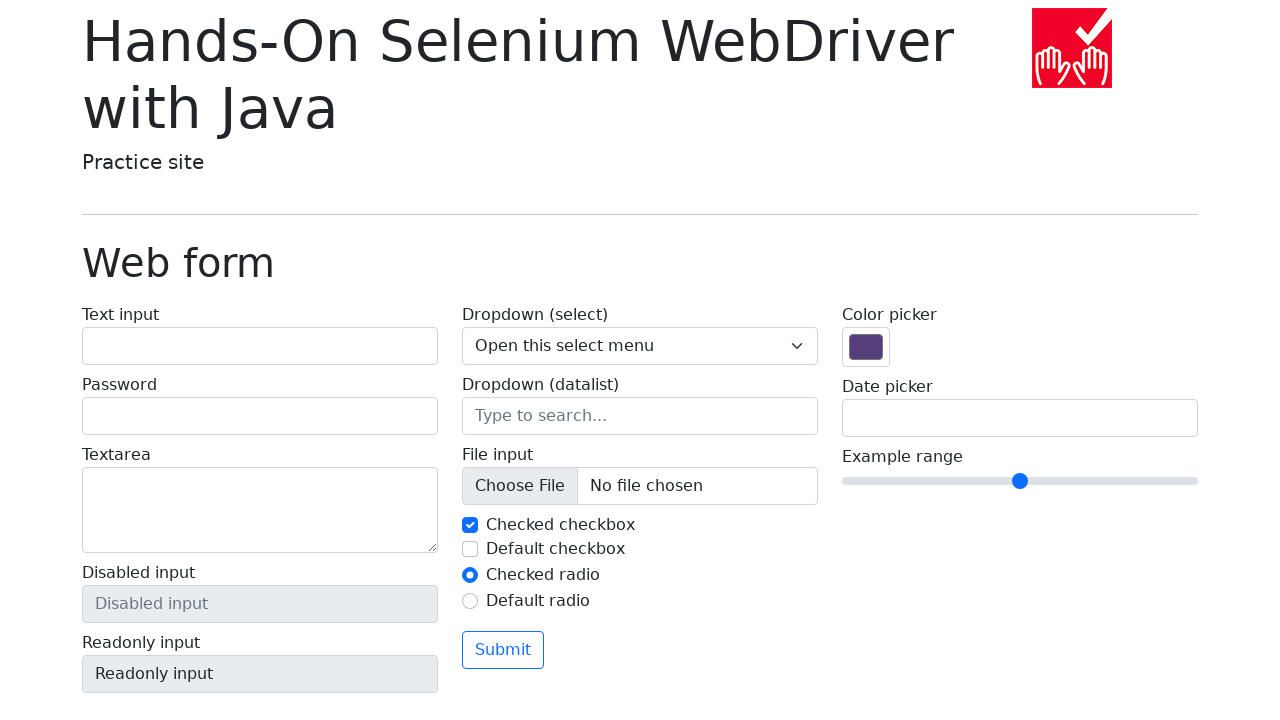

Filled datalist input with custom value 'myCity' on input[name='my-datalist']
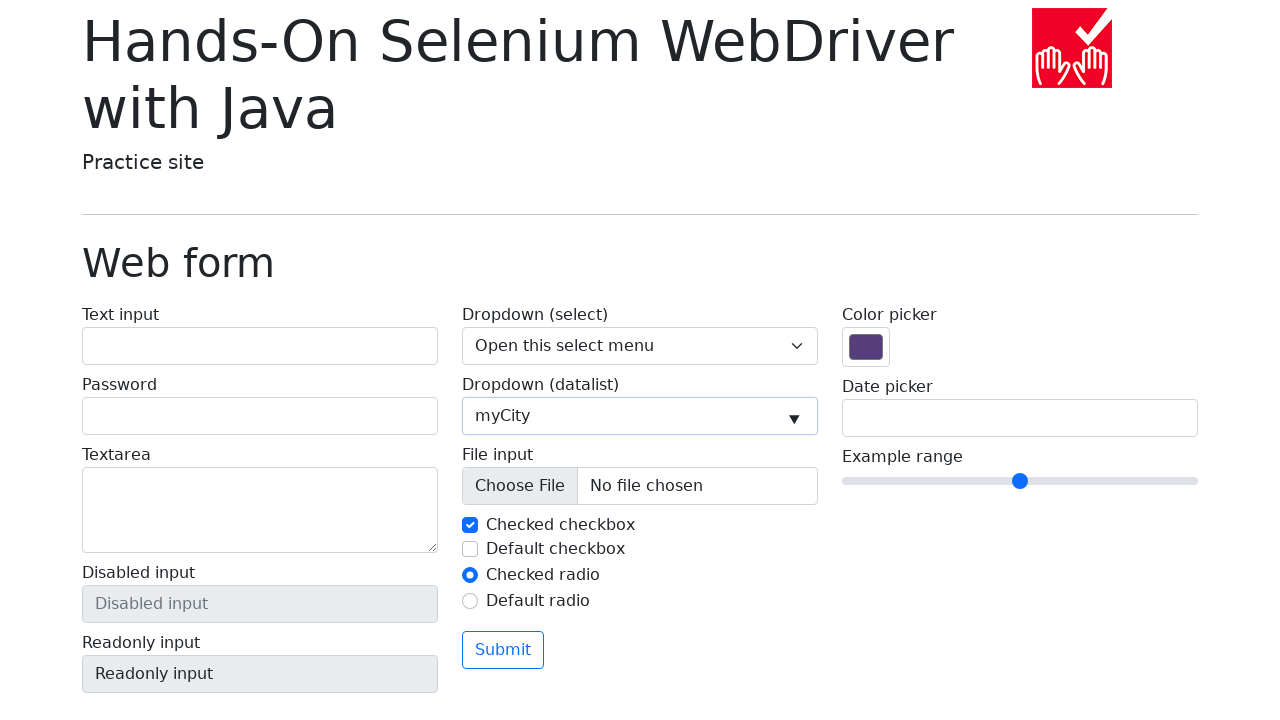

Verified datalist input value equals 'myCity'
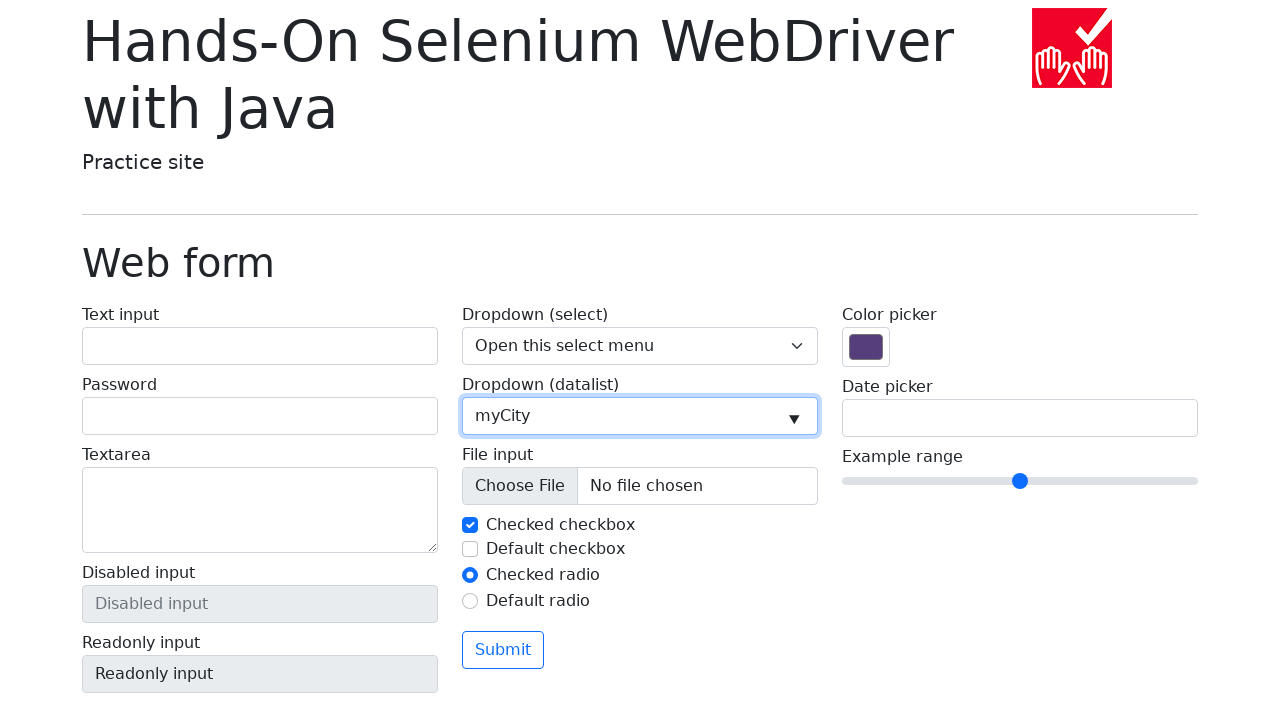

Retrieved all datalist options from datalist#my-options
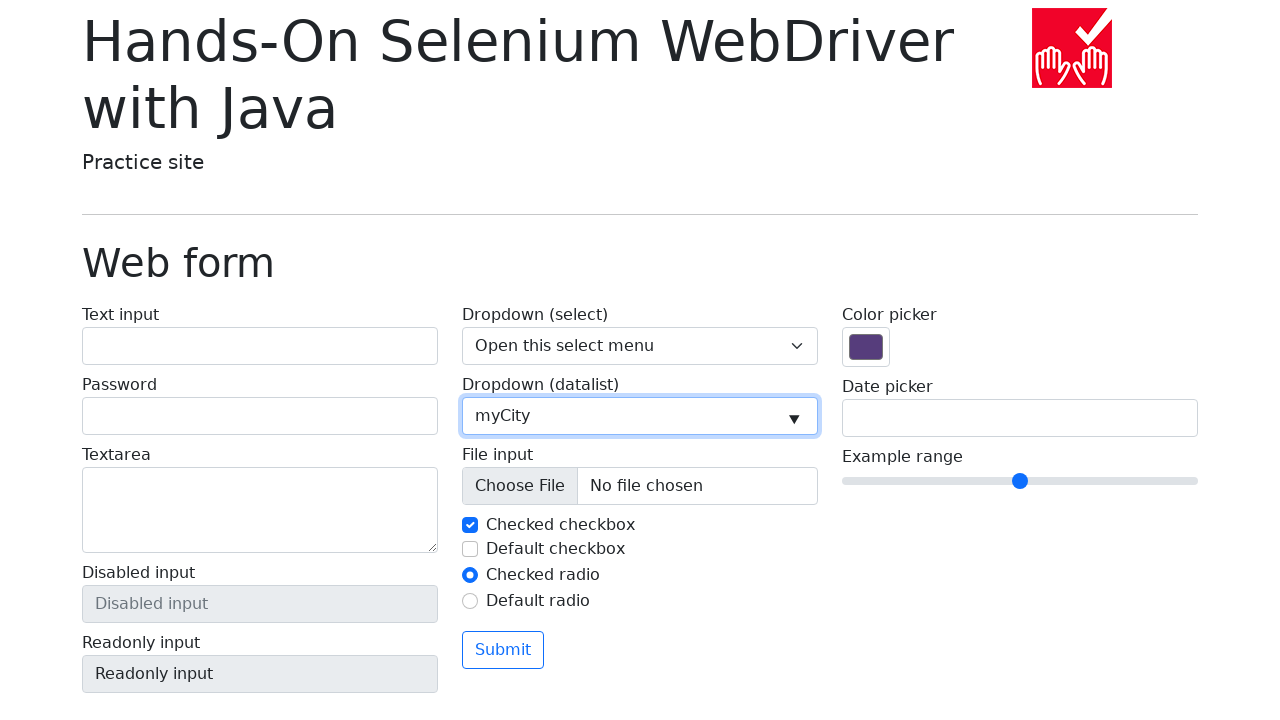

Cleared datalist input field on input[name='my-datalist']
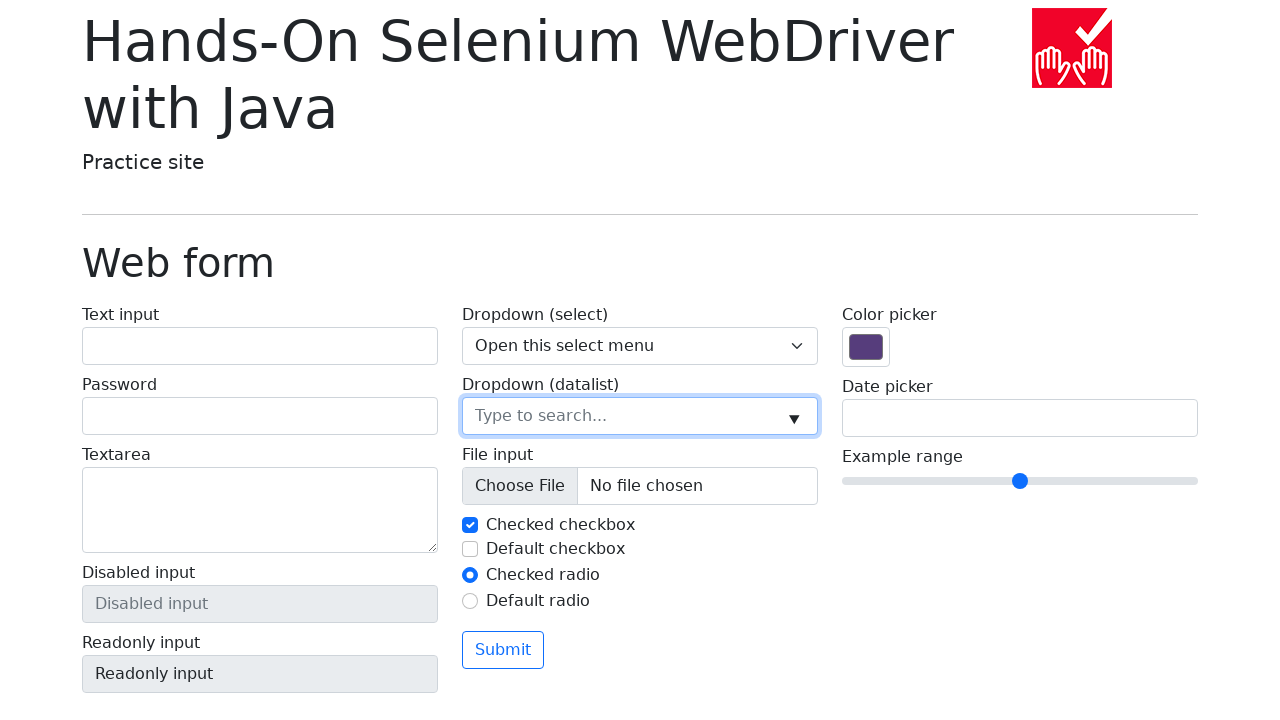

Retrieved option value attribute: 'San Francisco'
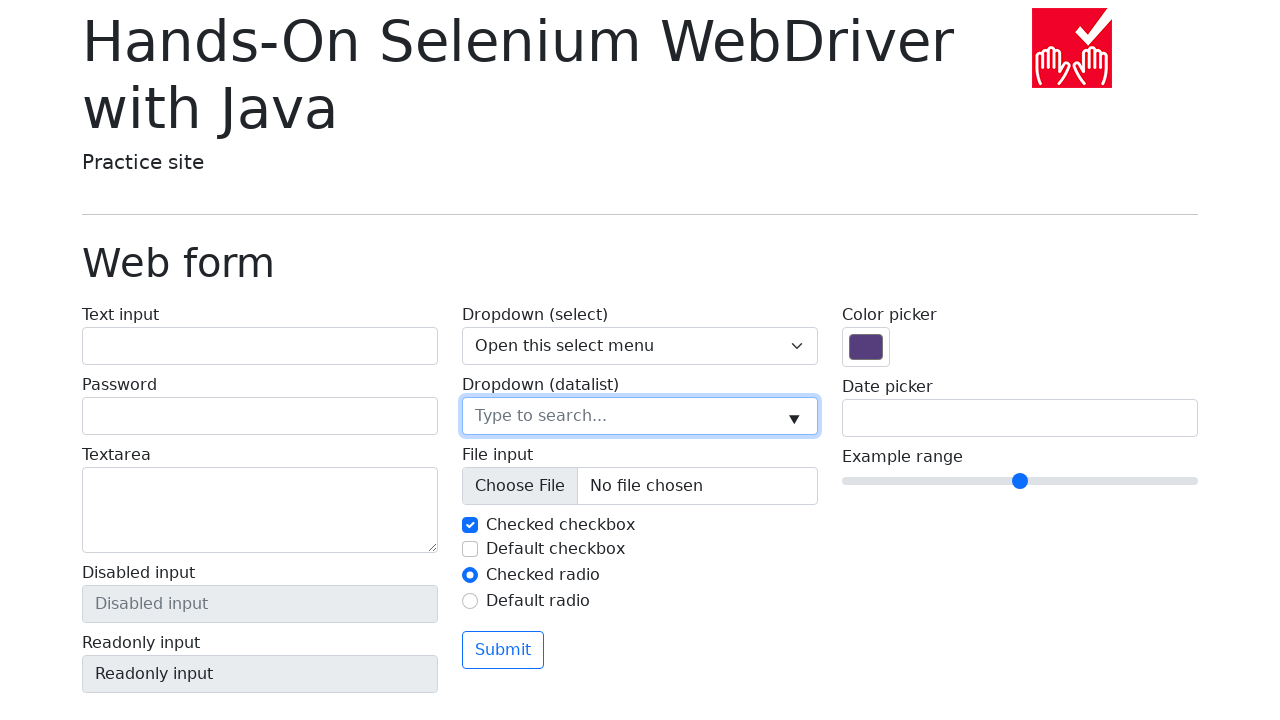

Filled datalist input with option value 'San Francisco' on input[name='my-datalist']
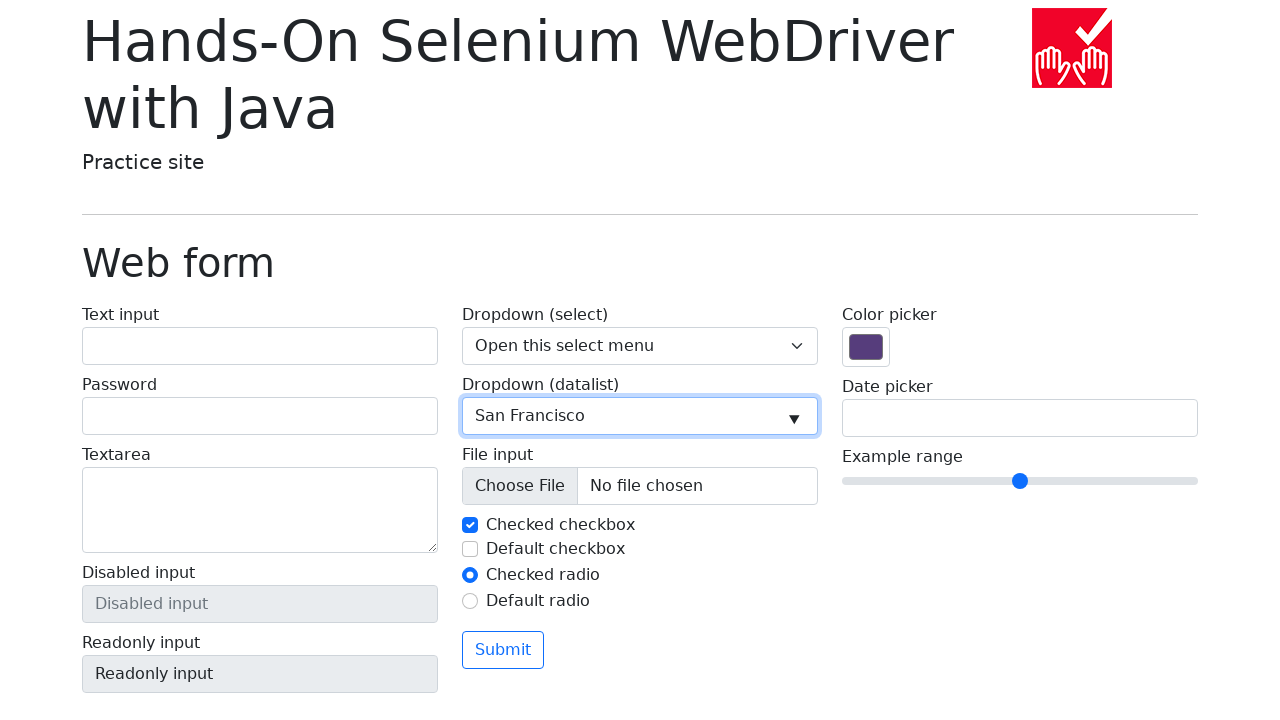

Cleared datalist input field on input[name='my-datalist']
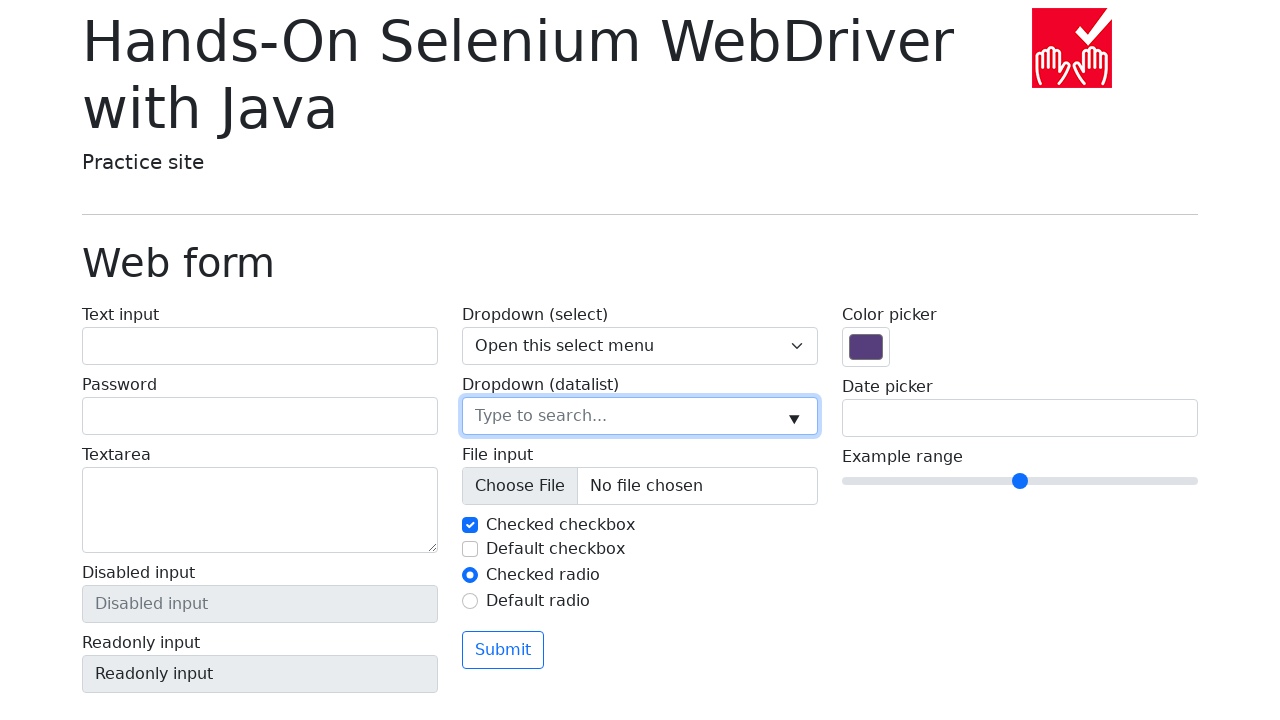

Retrieved option value attribute: 'New York'
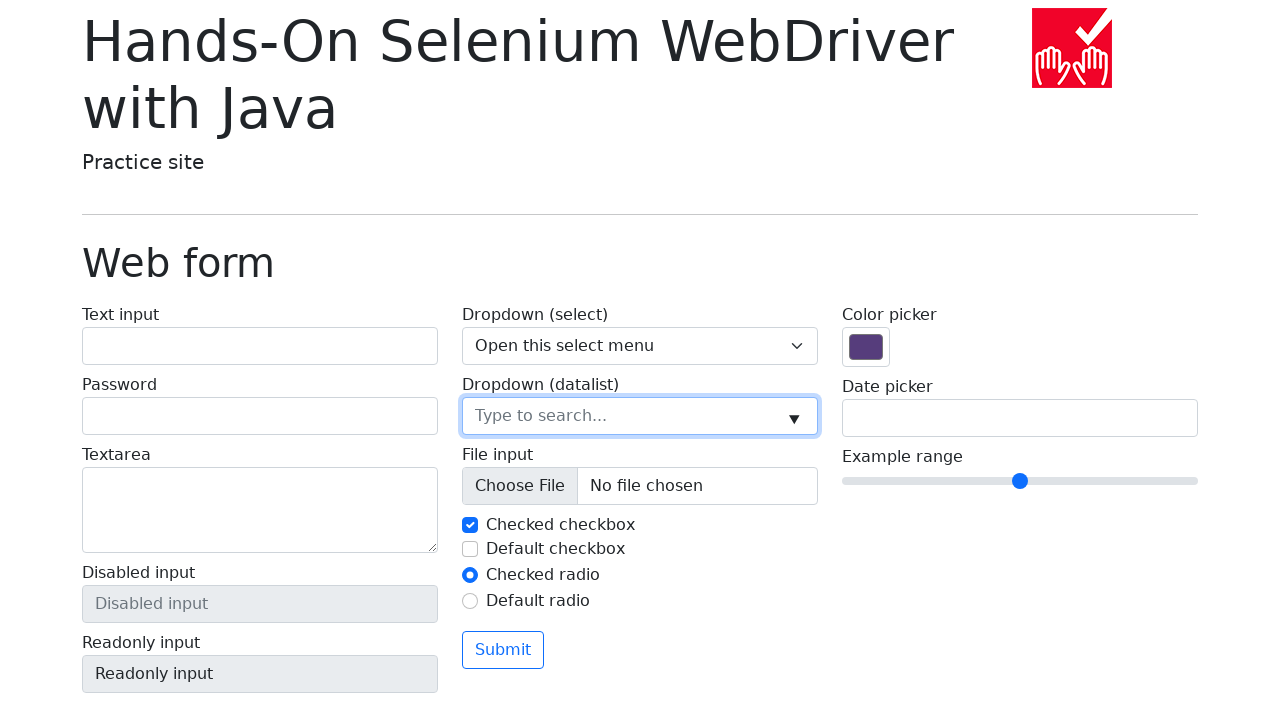

Filled datalist input with option value 'New York' on input[name='my-datalist']
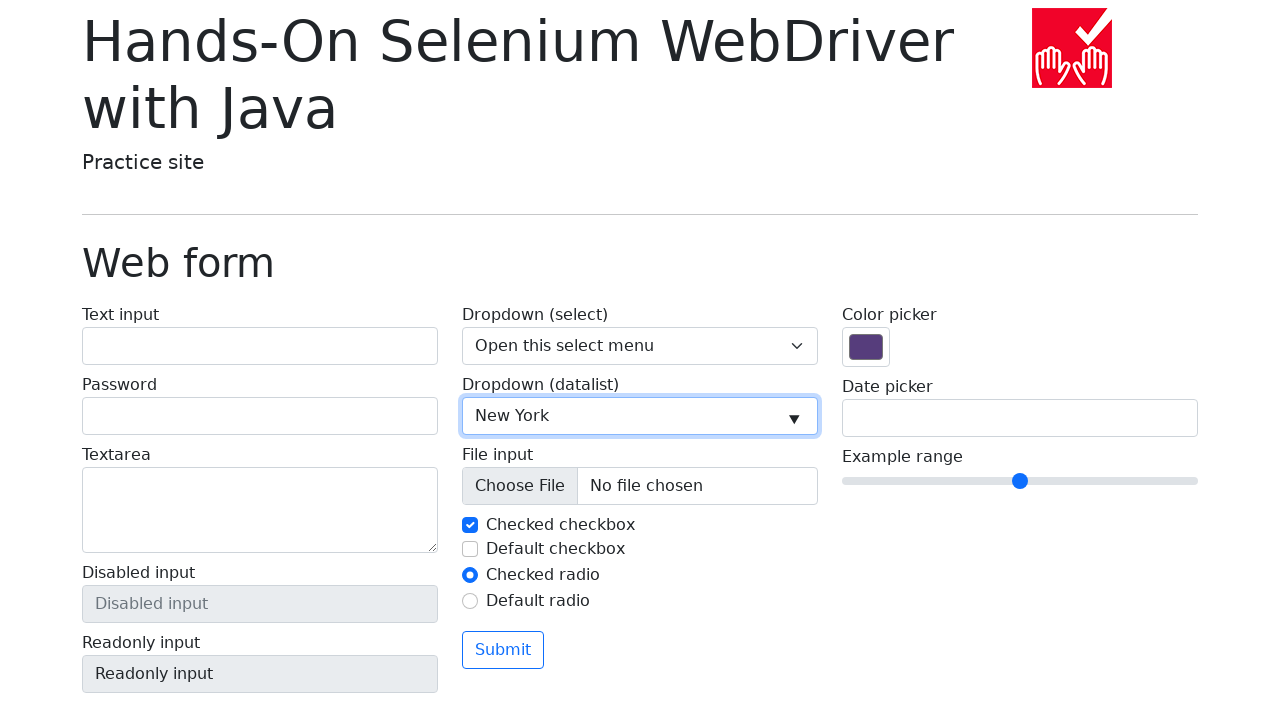

Cleared datalist input field on input[name='my-datalist']
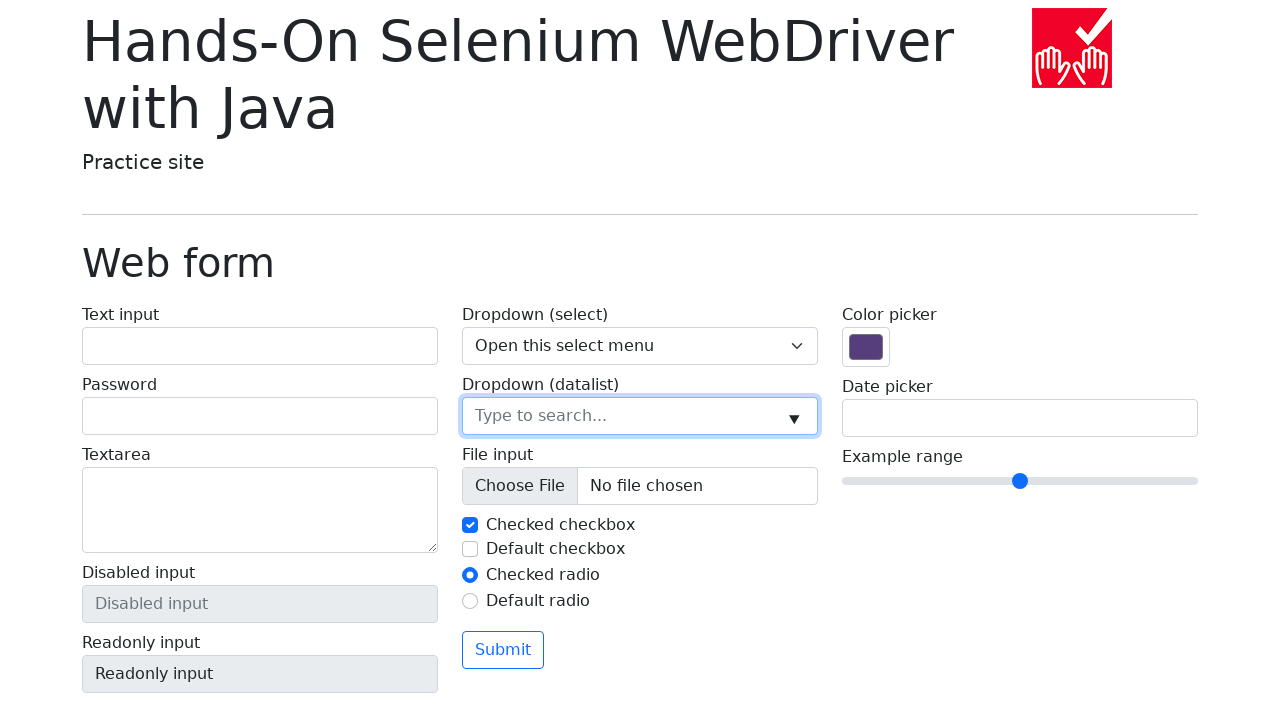

Retrieved option value attribute: 'Seattle'
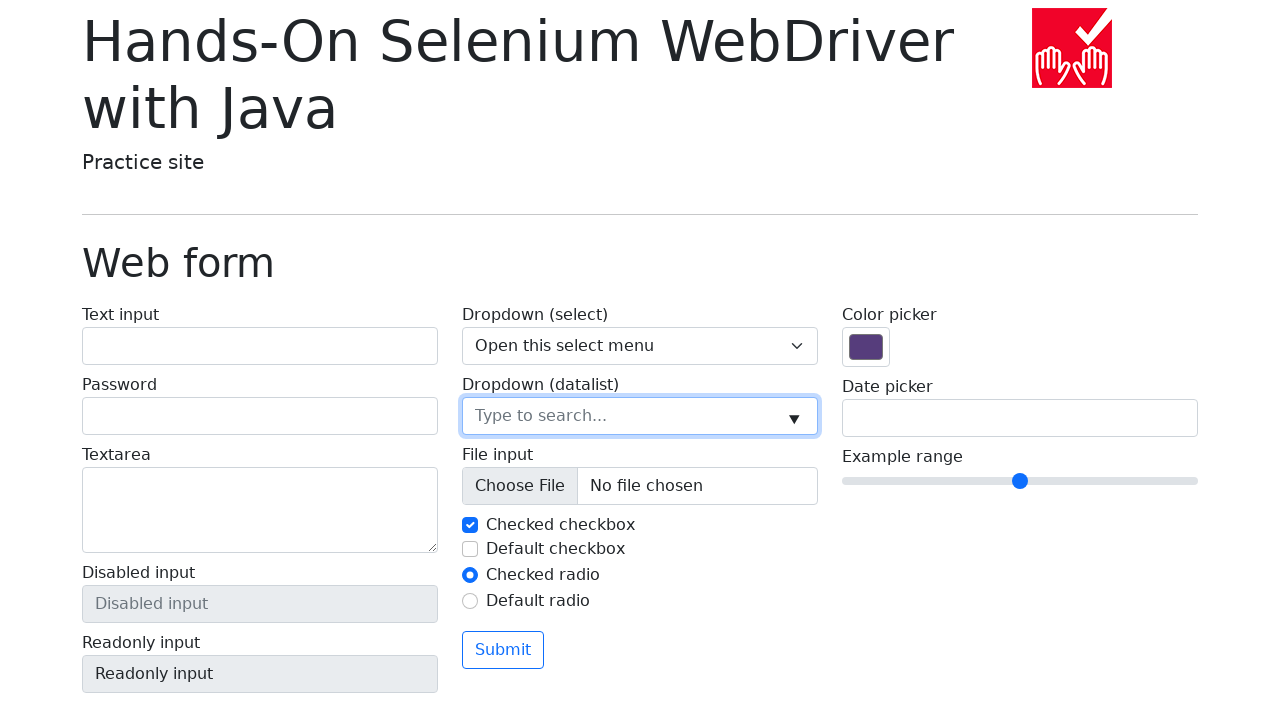

Filled datalist input with option value 'Seattle' on input[name='my-datalist']
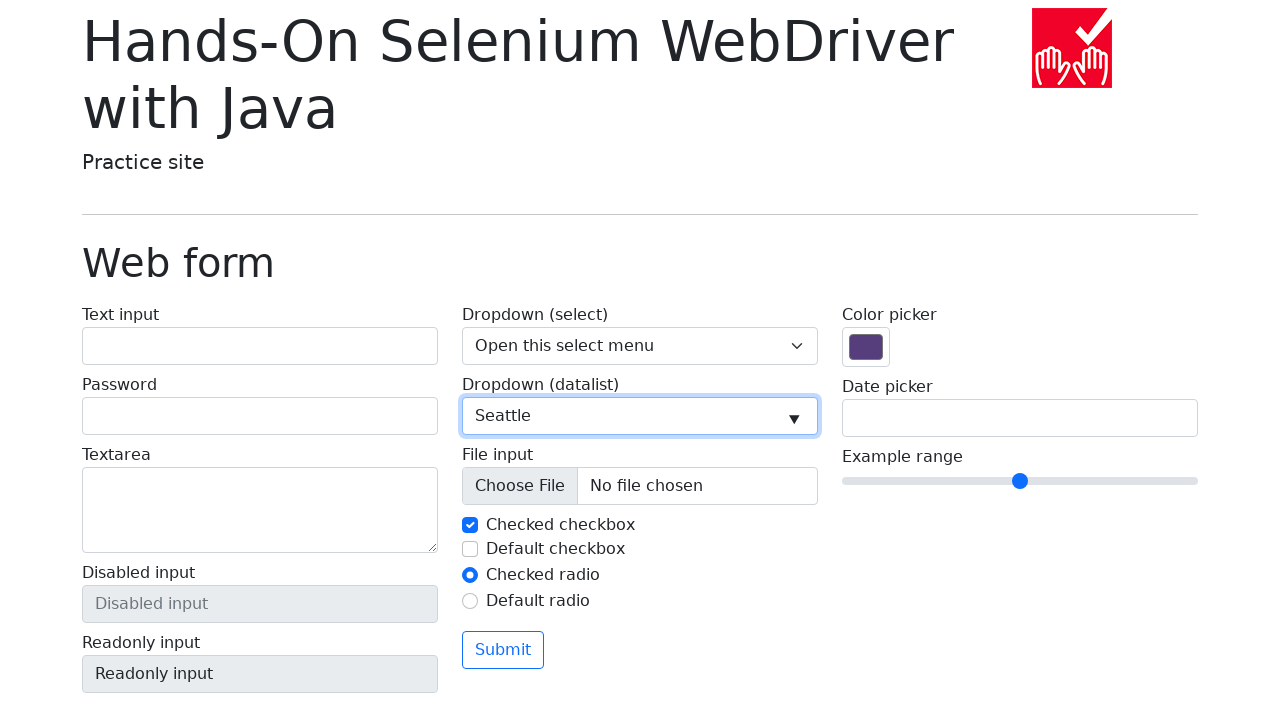

Cleared datalist input field on input[name='my-datalist']
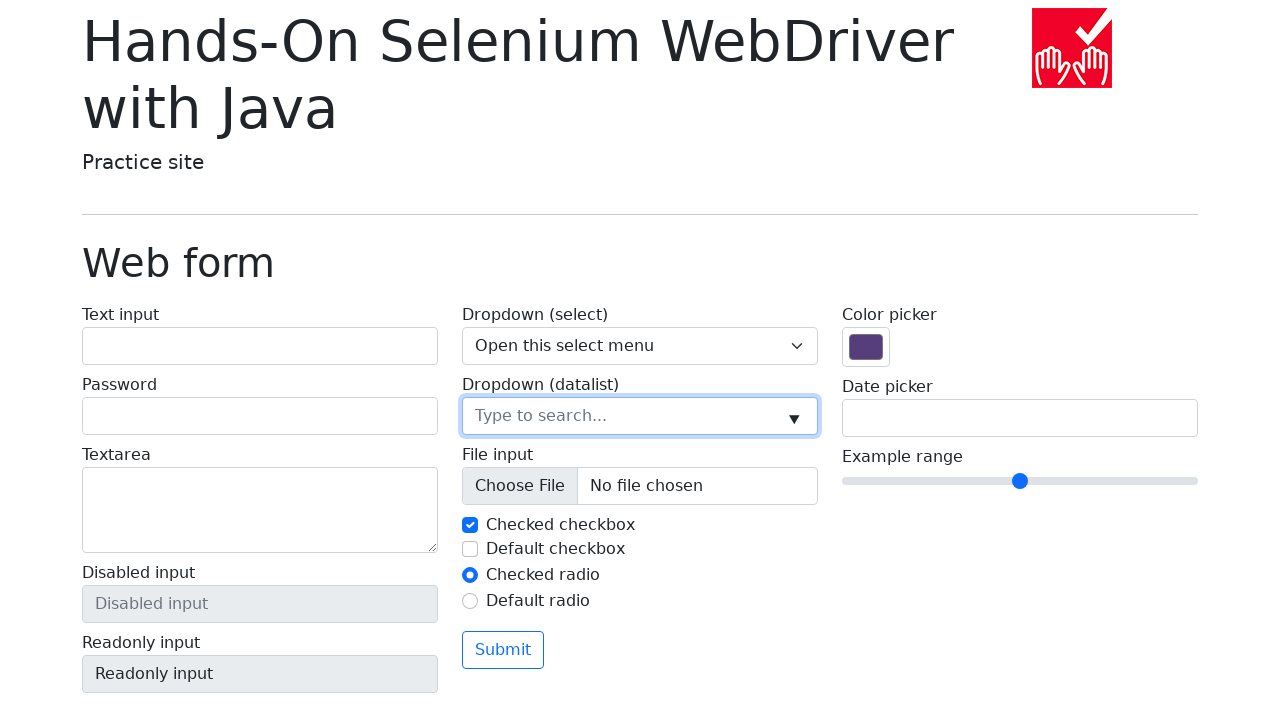

Retrieved option value attribute: 'Los Angeles'
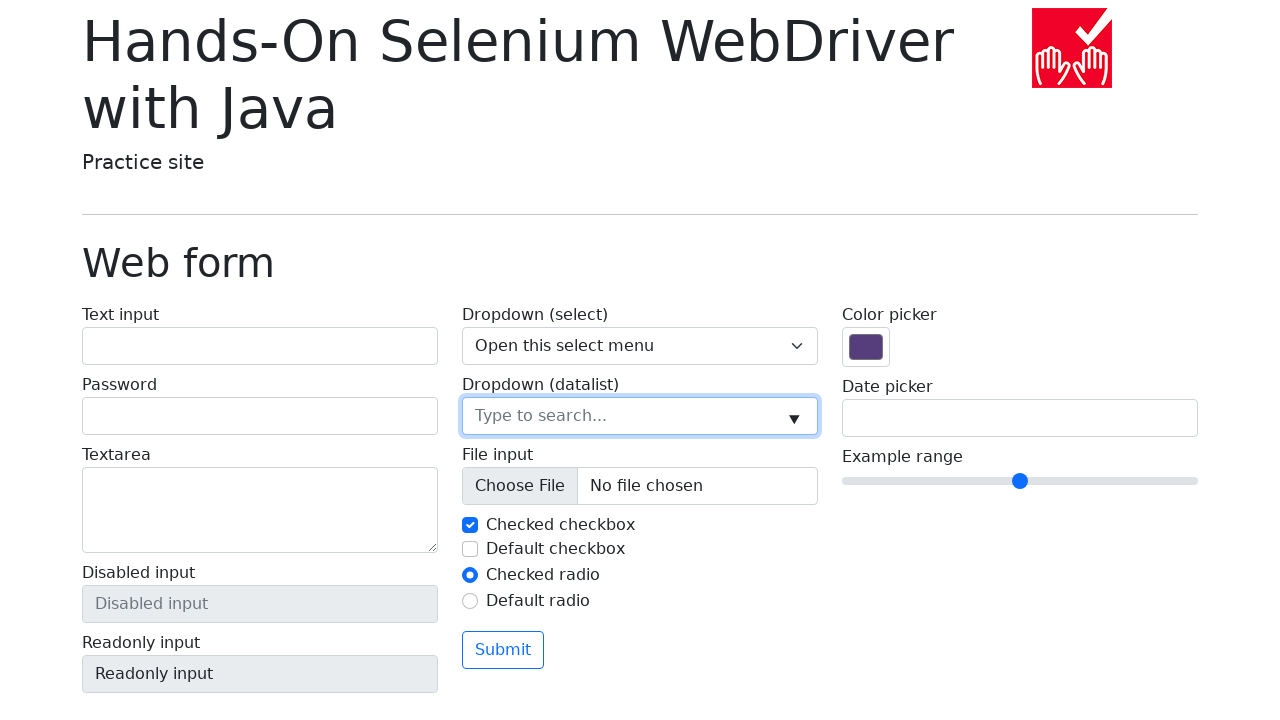

Filled datalist input with option value 'Los Angeles' on input[name='my-datalist']
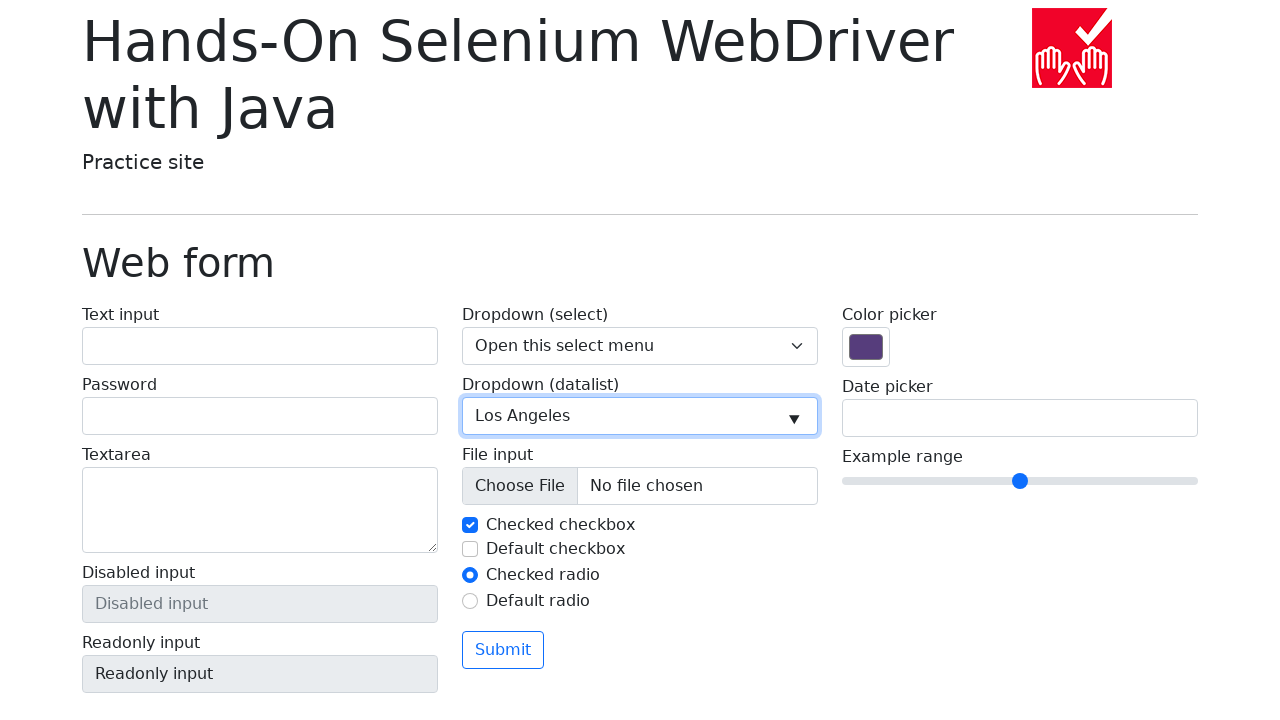

Cleared datalist input field on input[name='my-datalist']
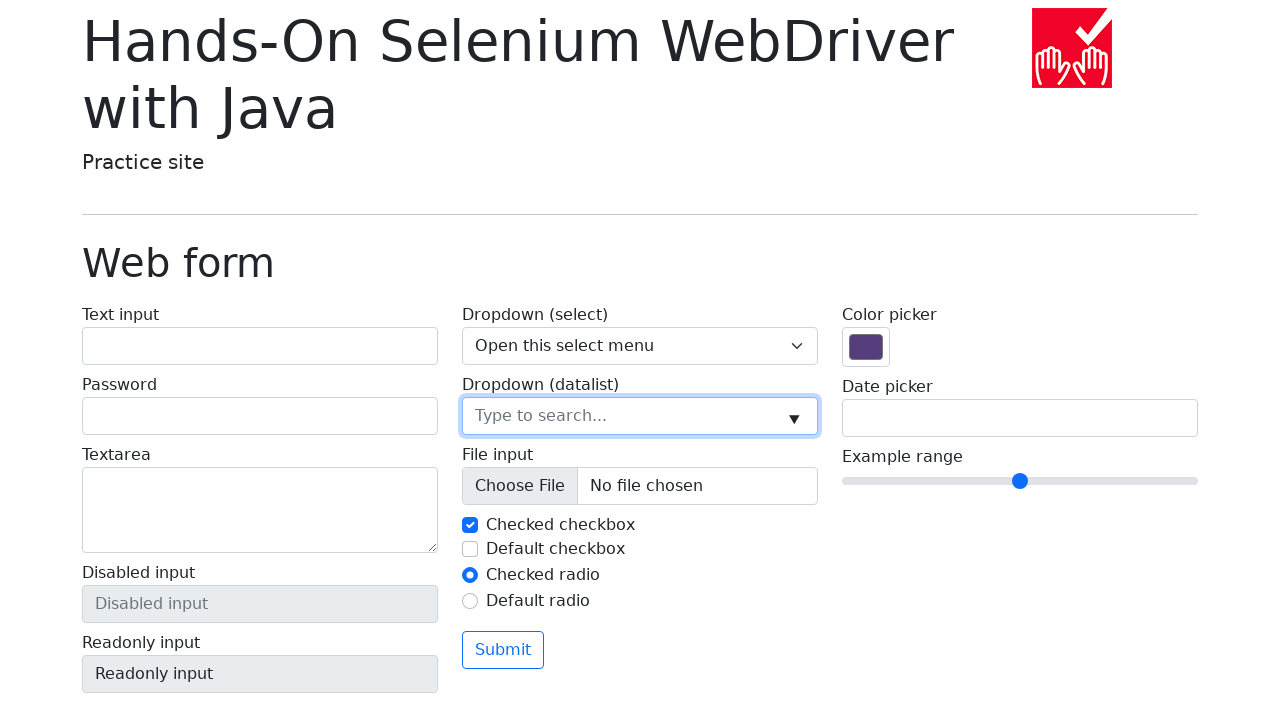

Retrieved option value attribute: 'Chicago'
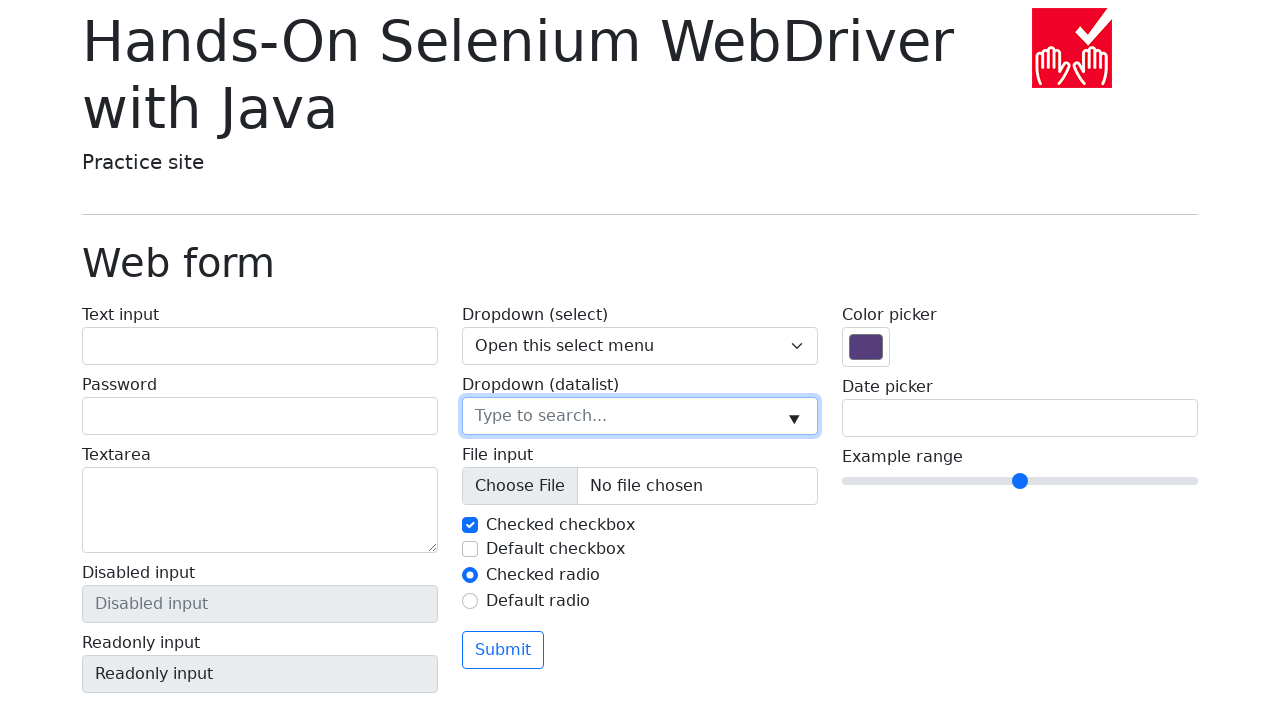

Filled datalist input with option value 'Chicago' on input[name='my-datalist']
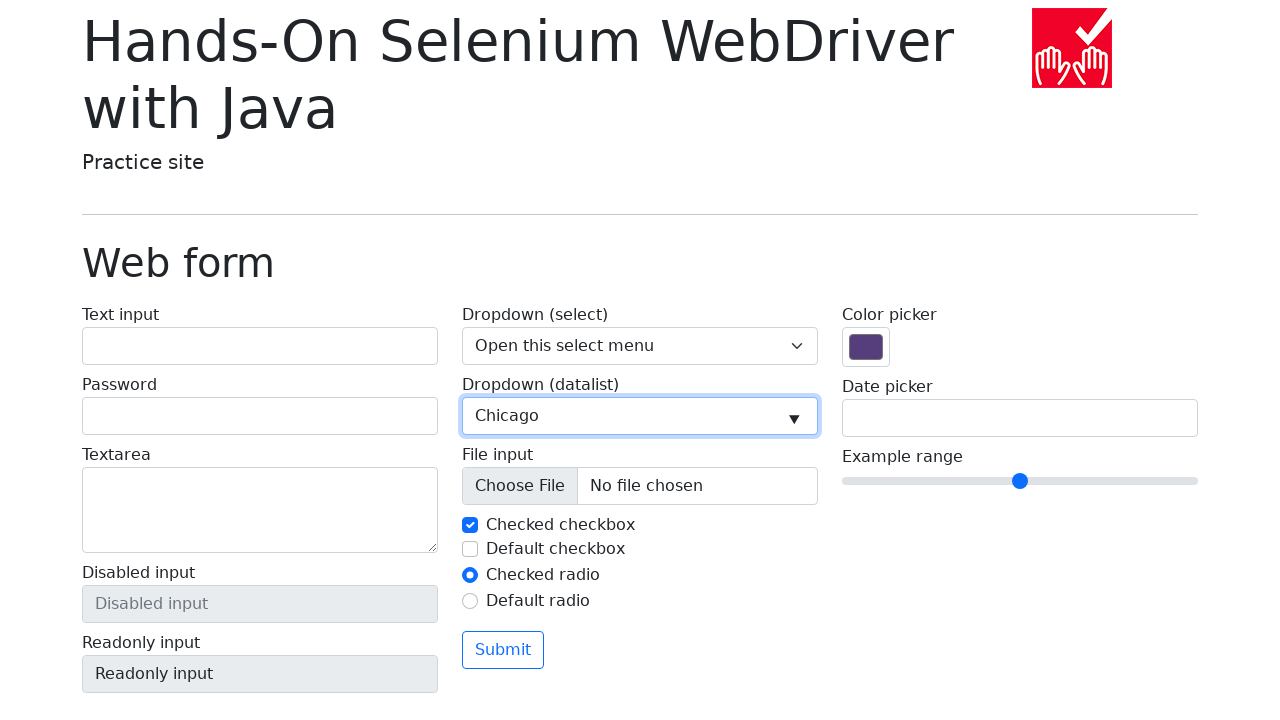

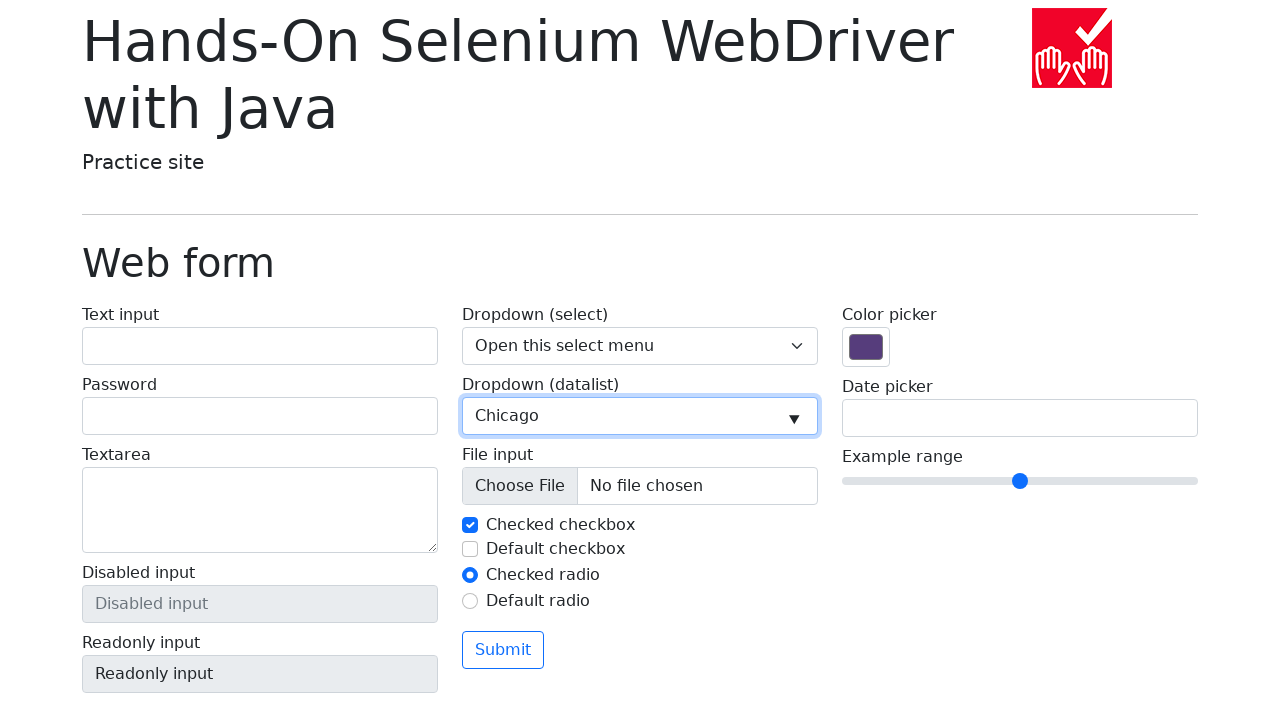